Tests iframe interaction by switching to an iframe, clearing existing text in a TinyMCE editor, and entering new text

Starting URL: https://the-internet.herokuapp.com/iframe

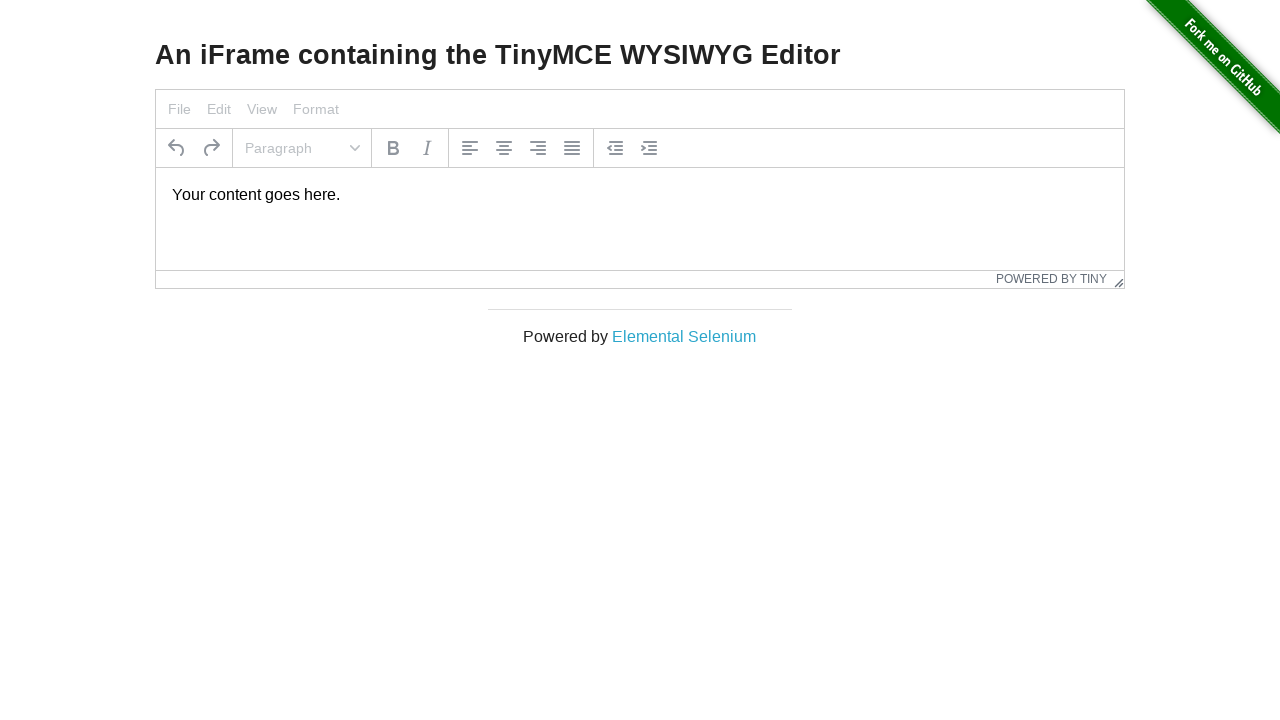

Located iframe containing TinyMCE editor
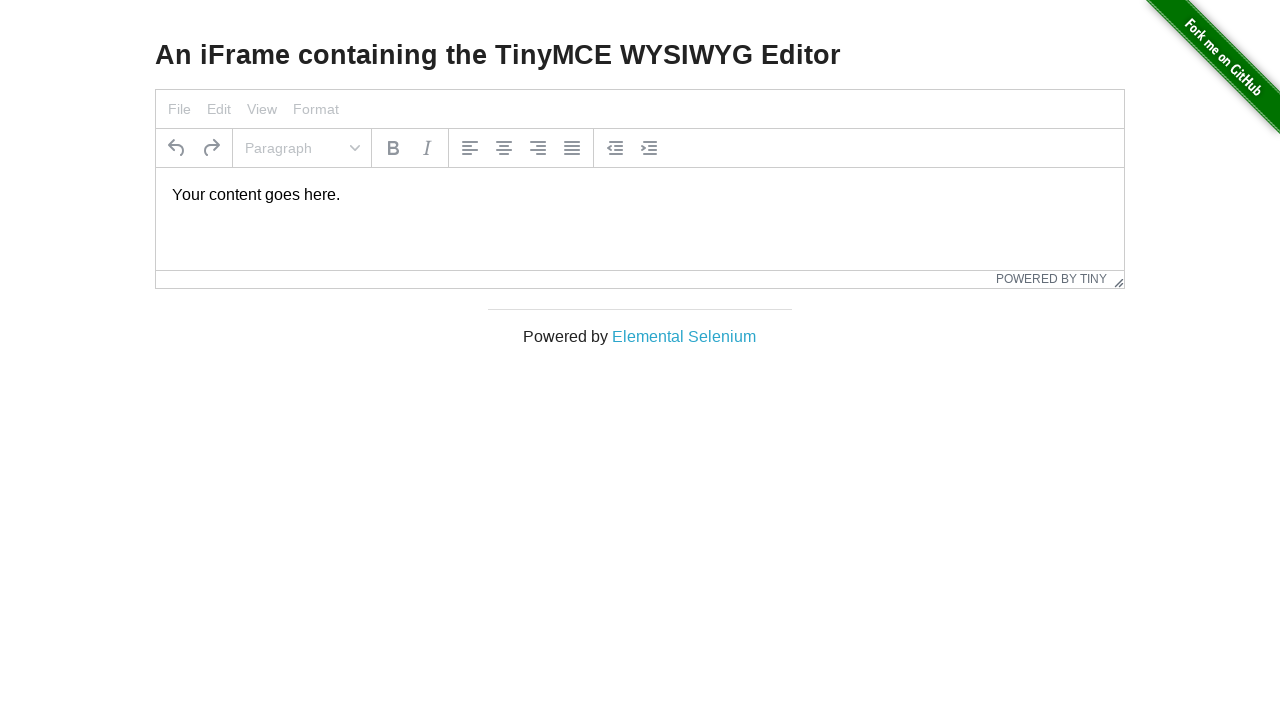

Selected all text in TinyMCE editor on iframe#mce_0_ifr >> internal:control=enter-frame >> #tinymce
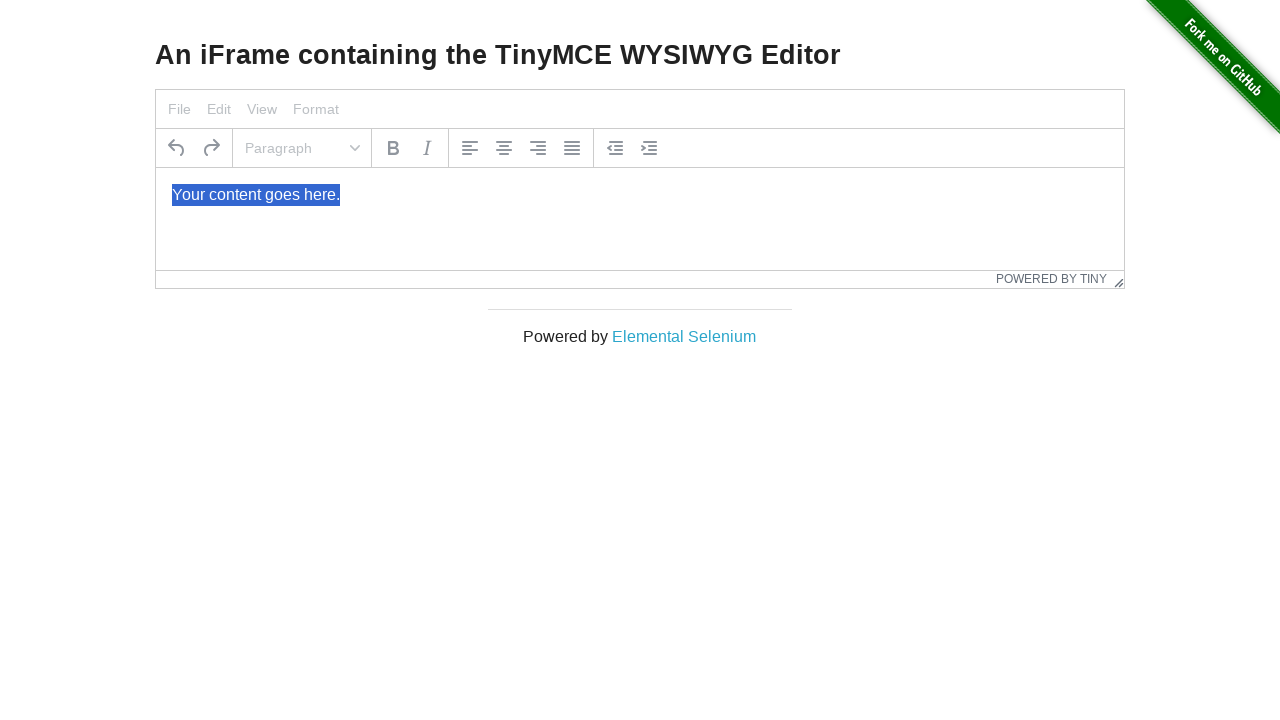

Deleted selected text from TinyMCE editor on iframe#mce_0_ifr >> internal:control=enter-frame >> #tinymce
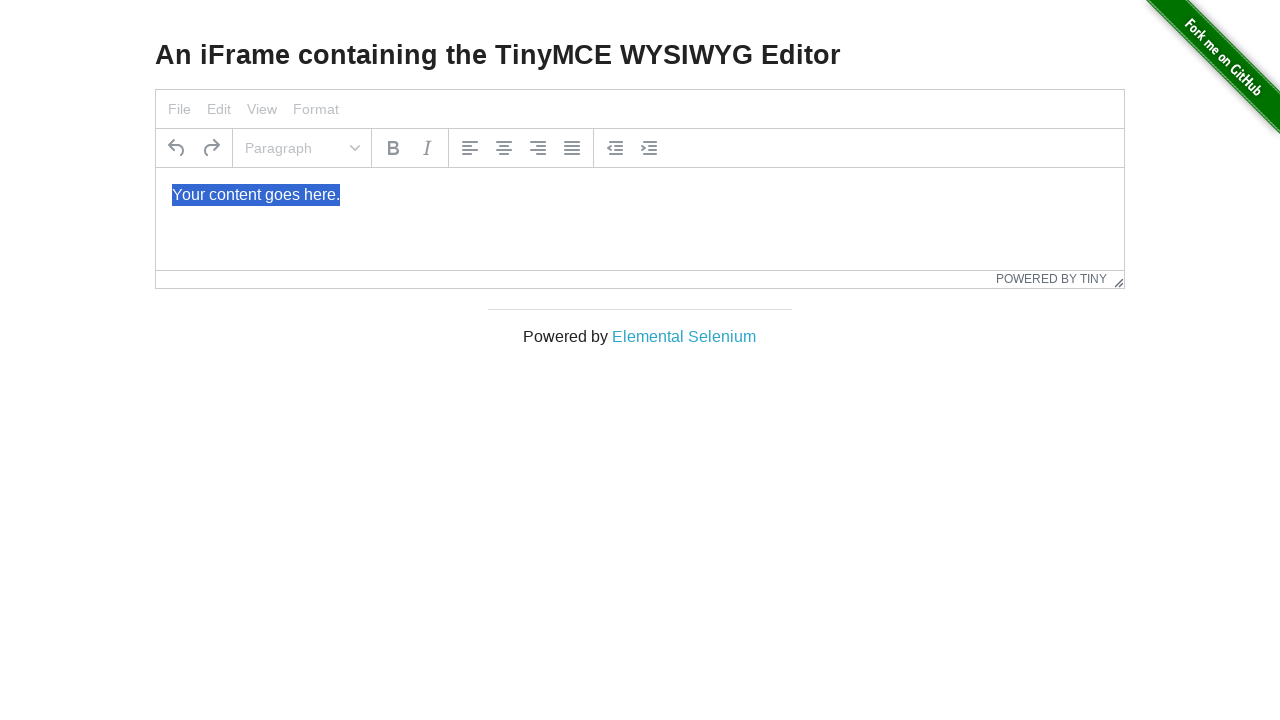

Typed 'This is a test message' into TinyMCE editor on iframe#mce_0_ifr >> internal:control=enter-frame >> #tinymce
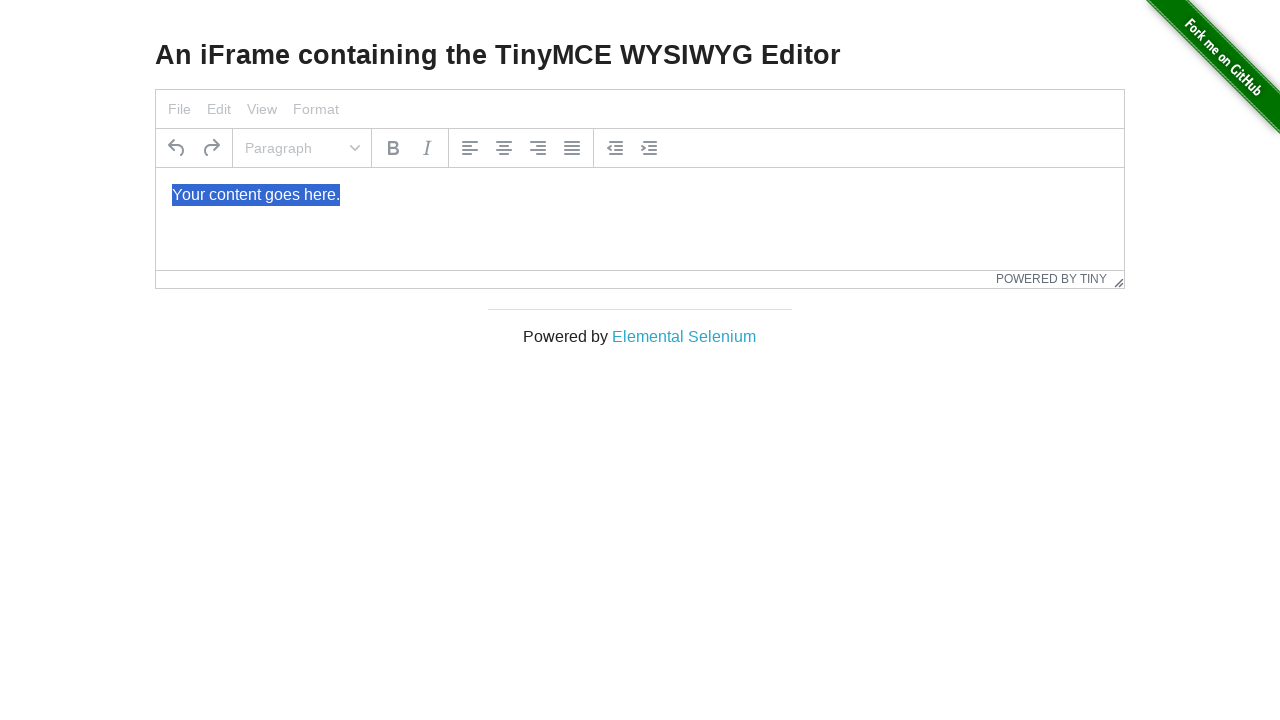

Retrieved text content from h3 element in main frame
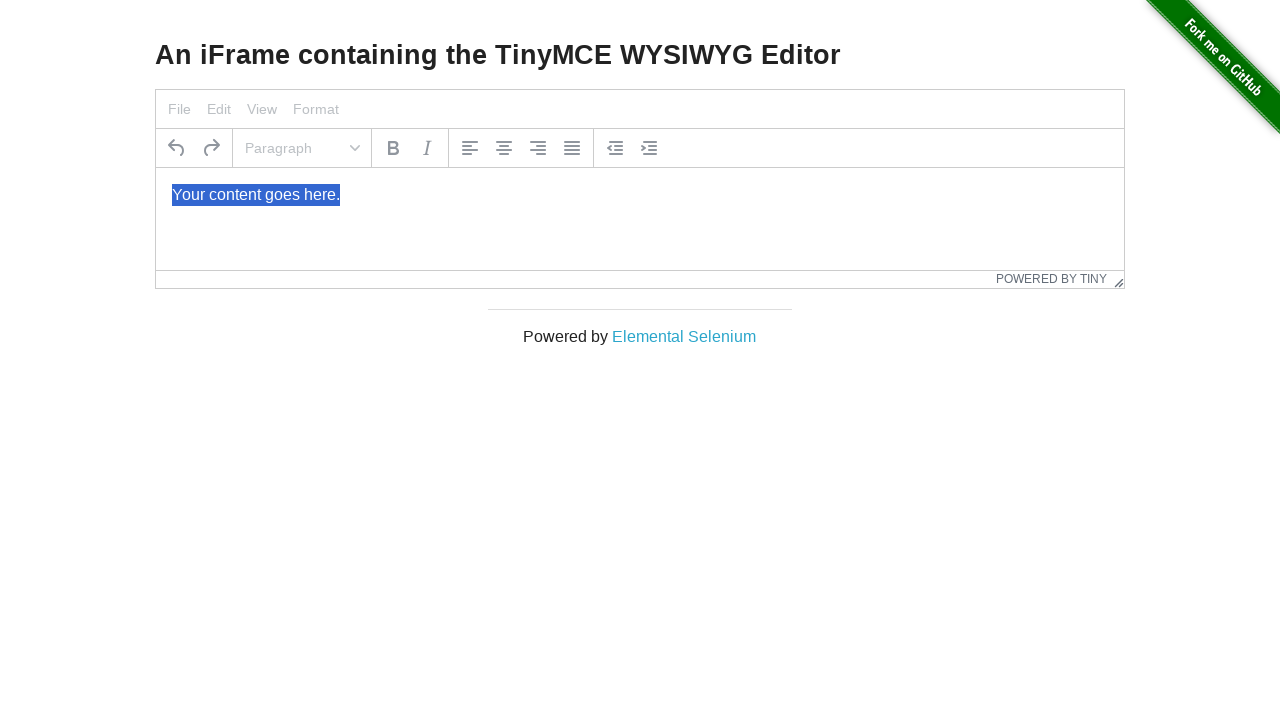

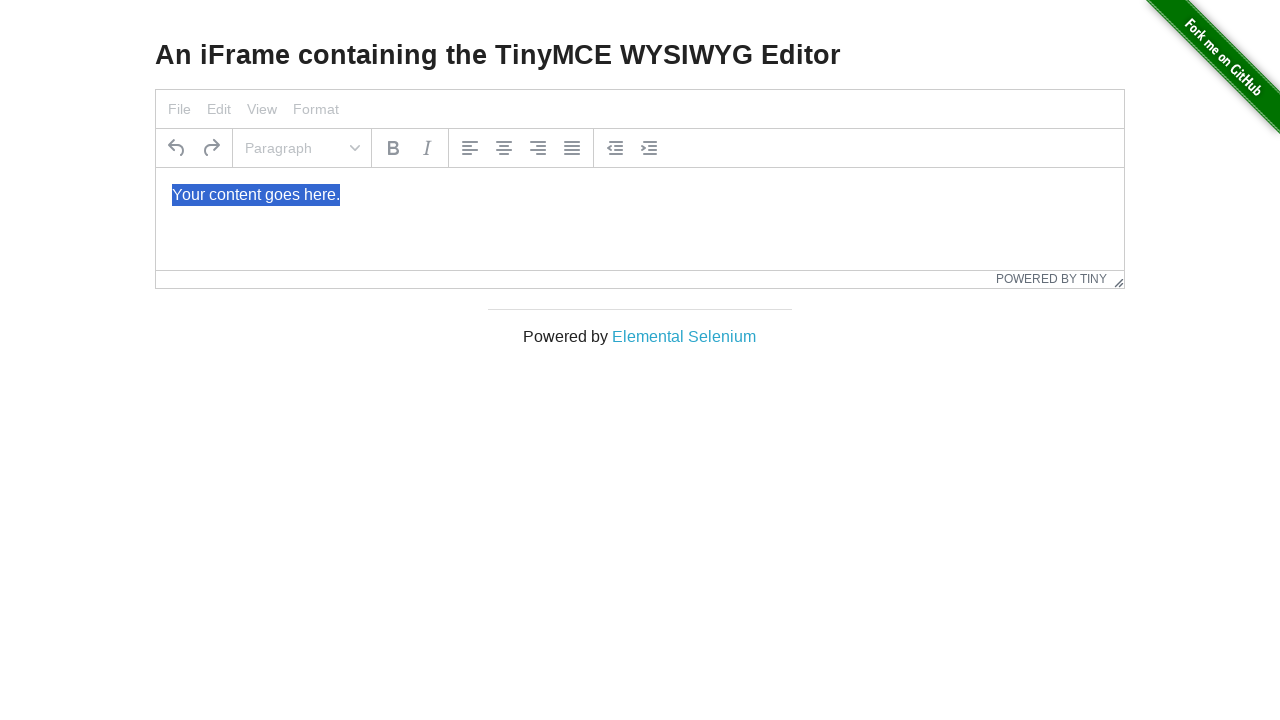